Tests an e-commerce purchase flow by adding two products to cart, navigating to cart, and completing the purchase with customer details

Starting URL: https://www.demoblaze.com

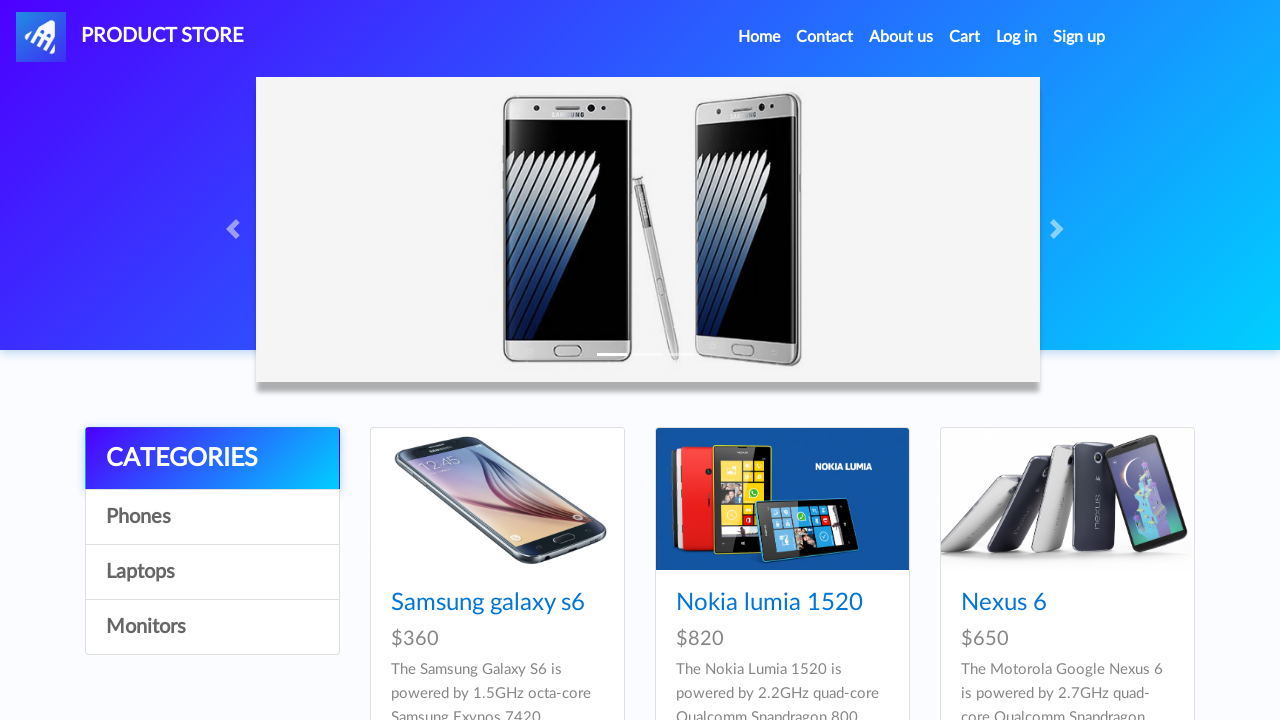

Clicked on first product in catalog at (497, 499) on div.card.h-100 a
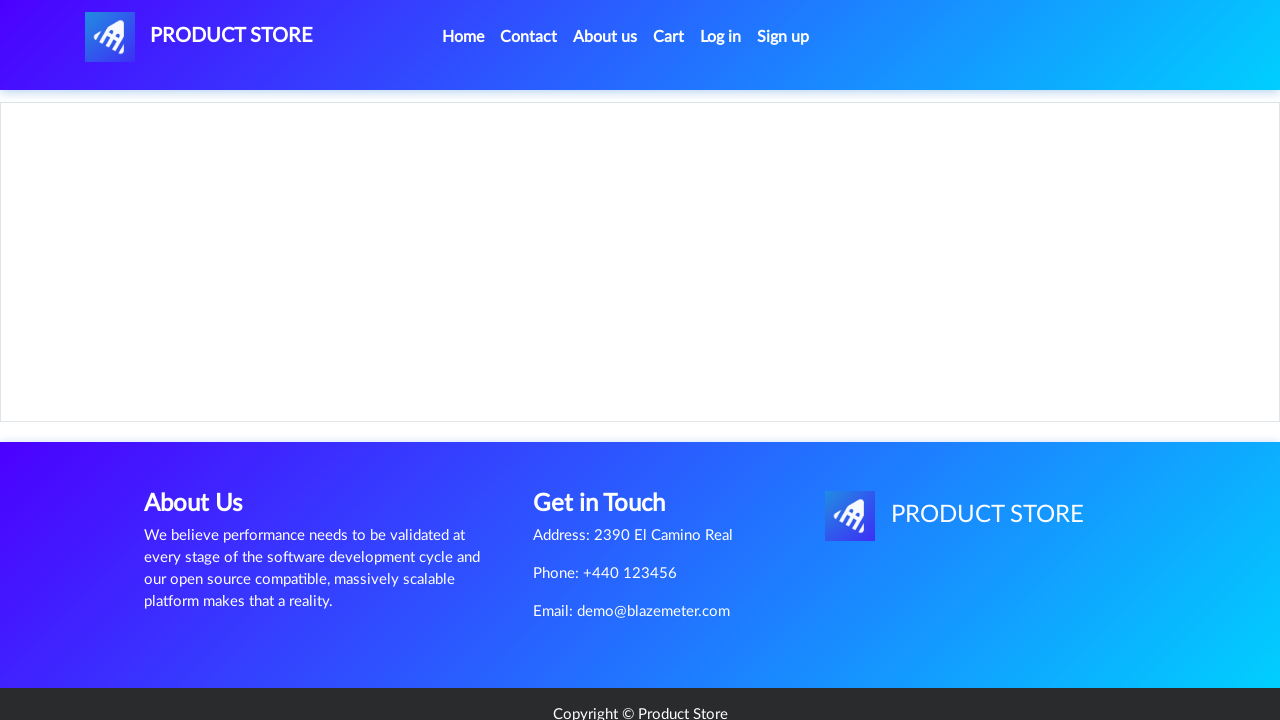

Clicked 'Add to cart' button for first product at (610, 440) on text='Add to cart'
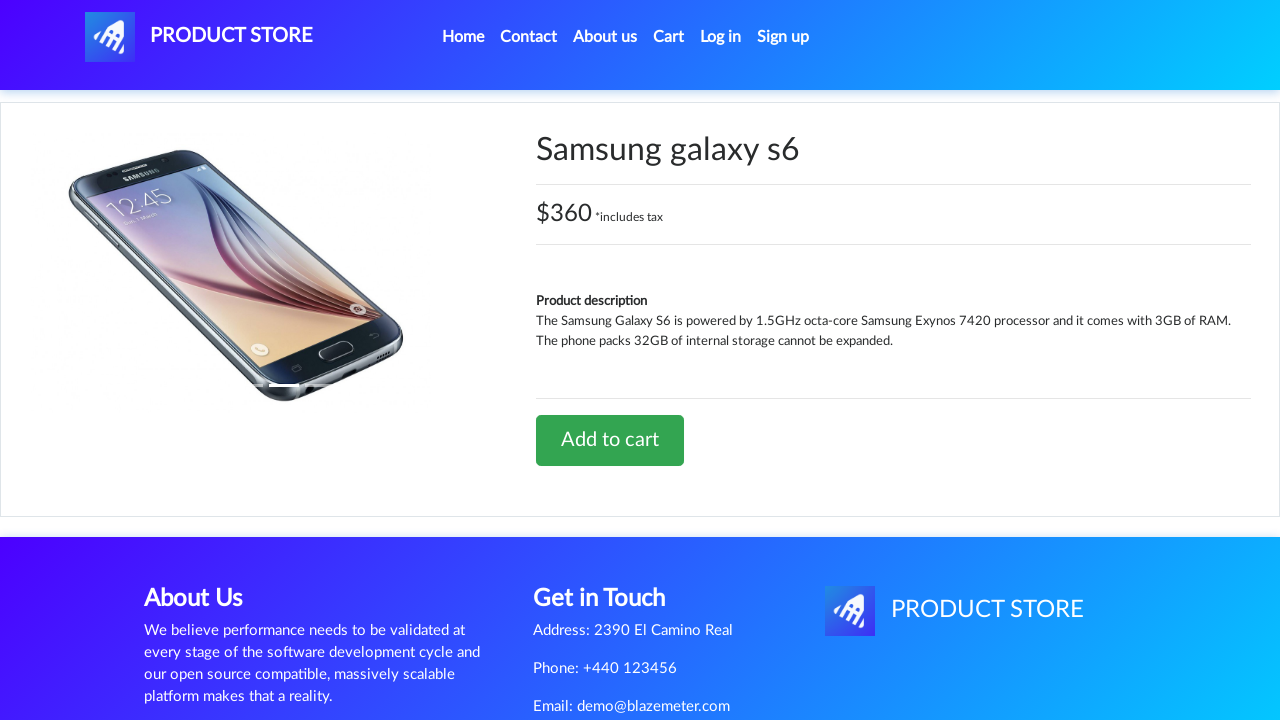

Accepted confirmation dialog after adding first product to cart
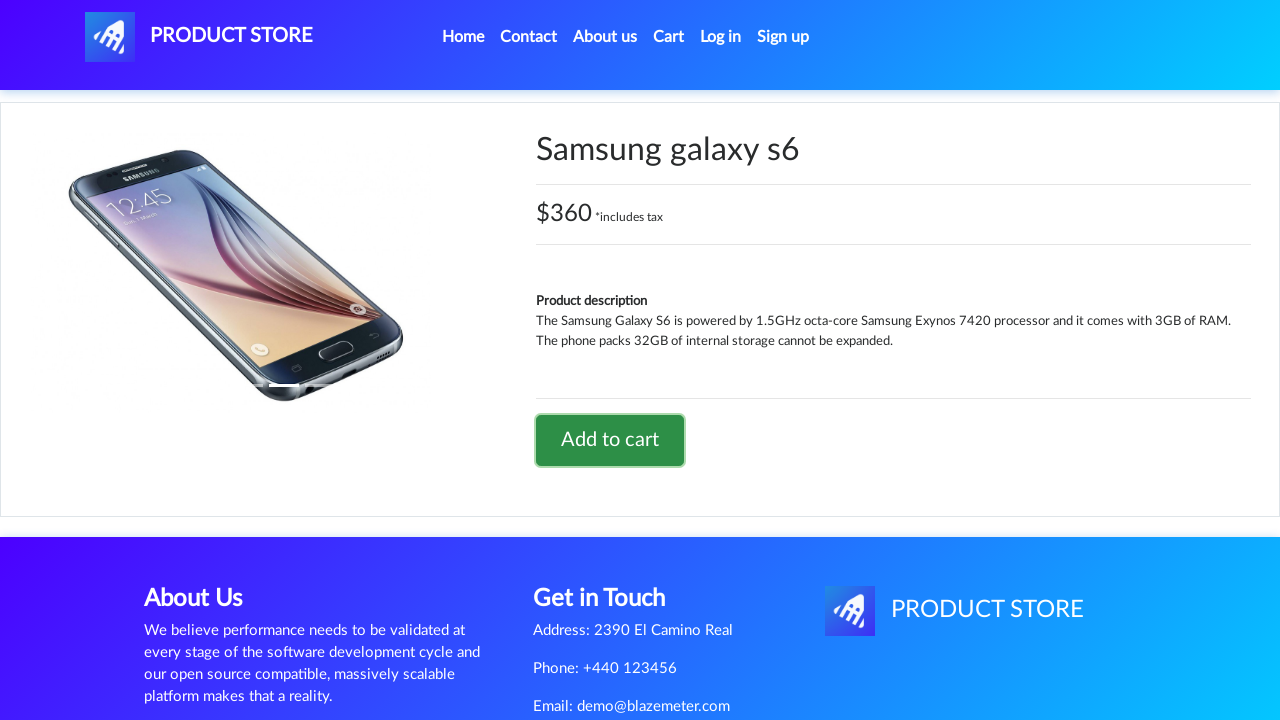

Navigated back to home page
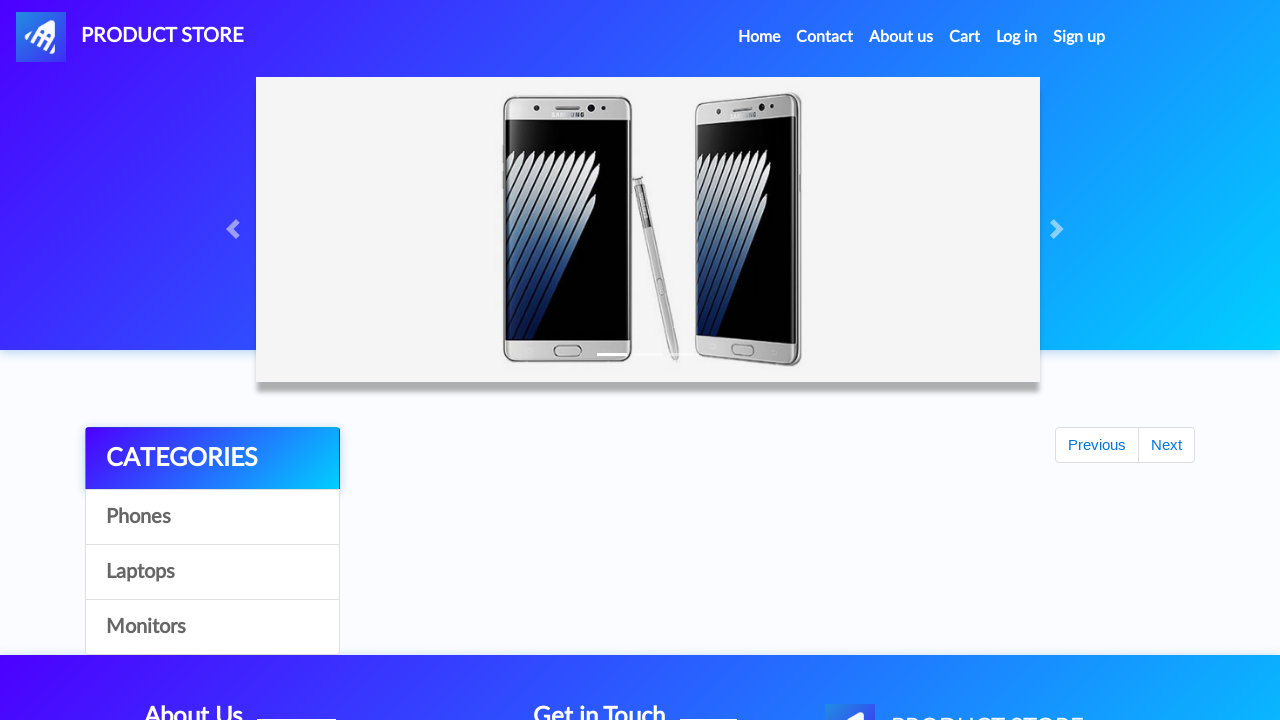

Clicked on second product in catalog at (1067, 499) on div:nth-child(3) div:nth-child(1) a:nth-child(1) img:nth-child(1)
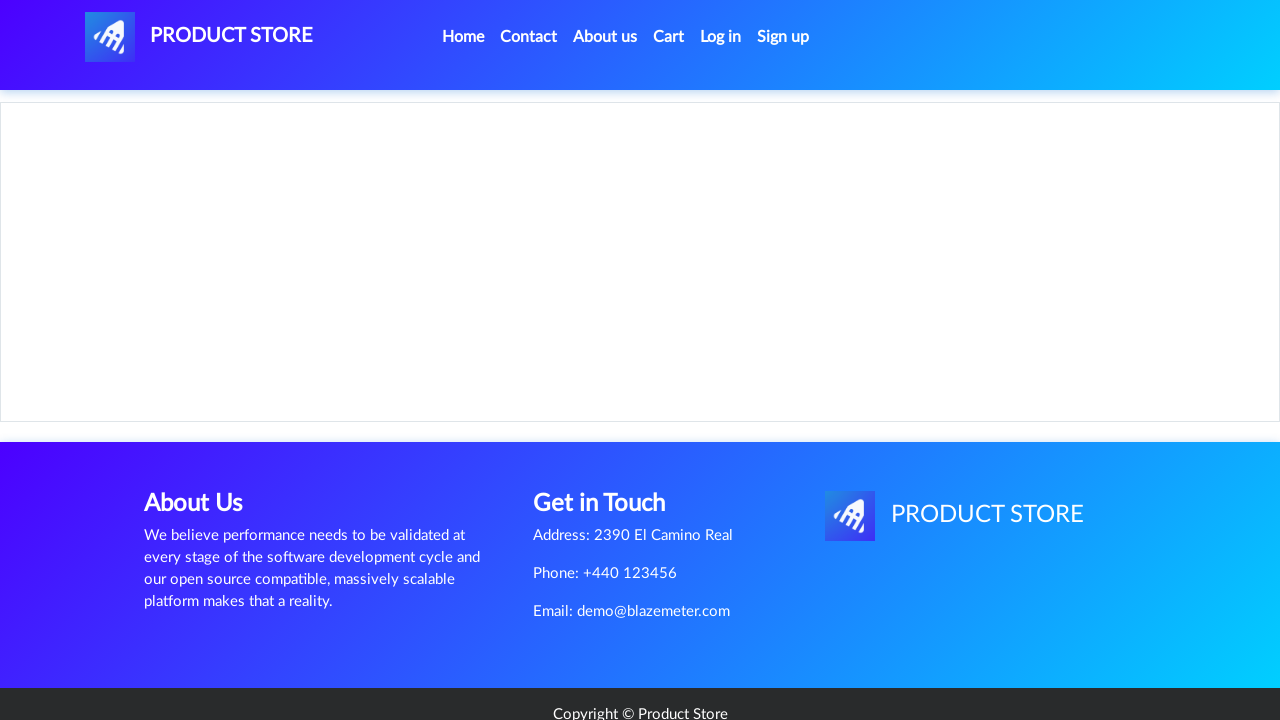

Clicked 'Add to cart' button for second product at (610, 440) on text='Add to cart'
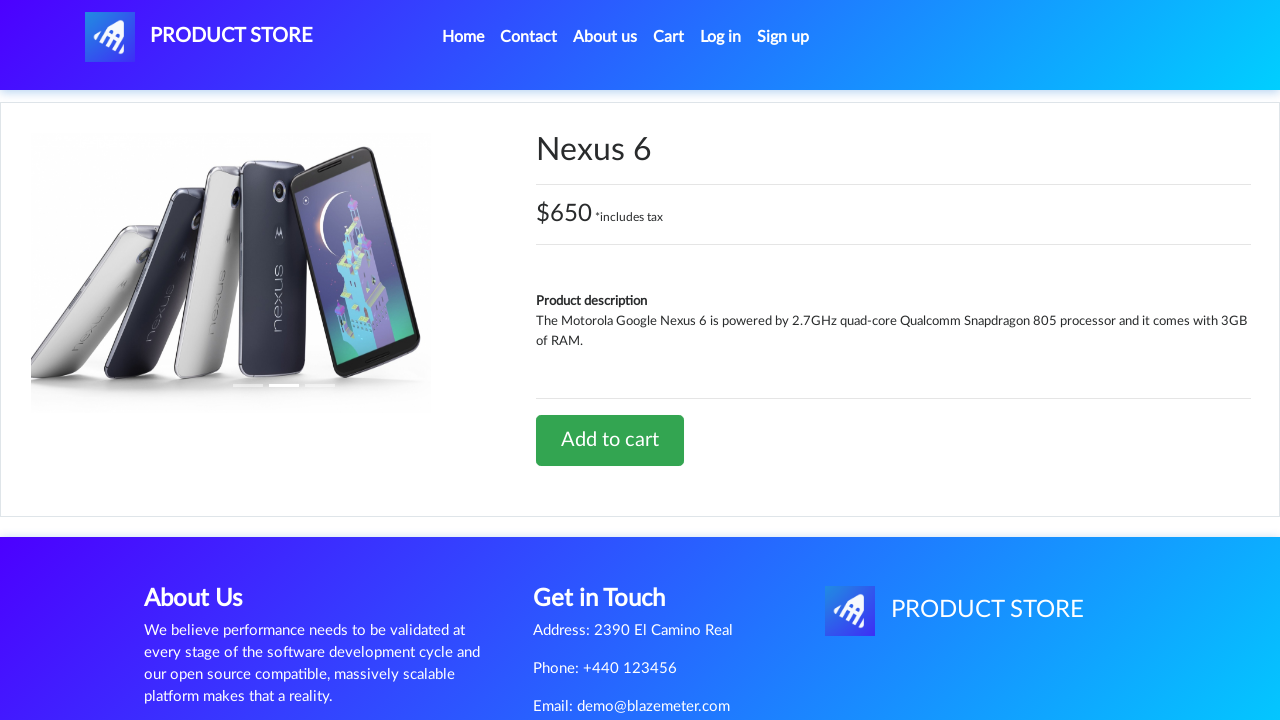

Navigated to shopping cart at (669, 37) on #cartur
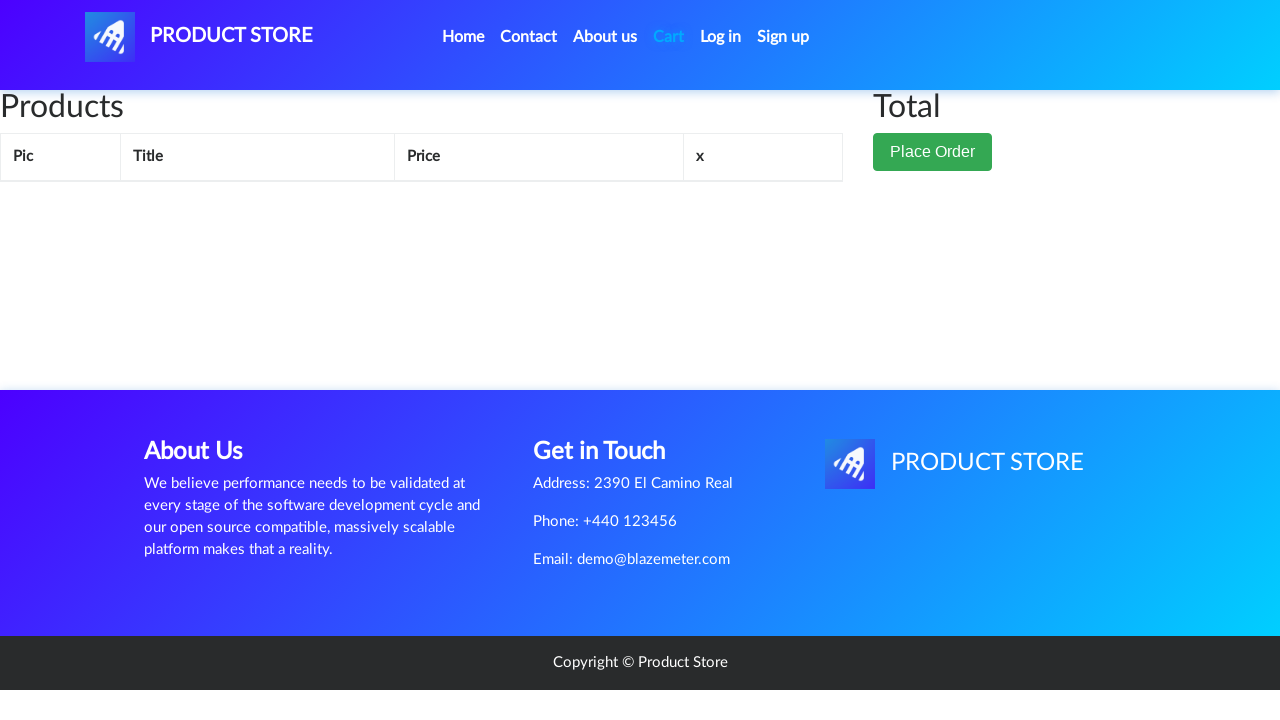

Verified first product 'Samsung galaxy s6' is in cart
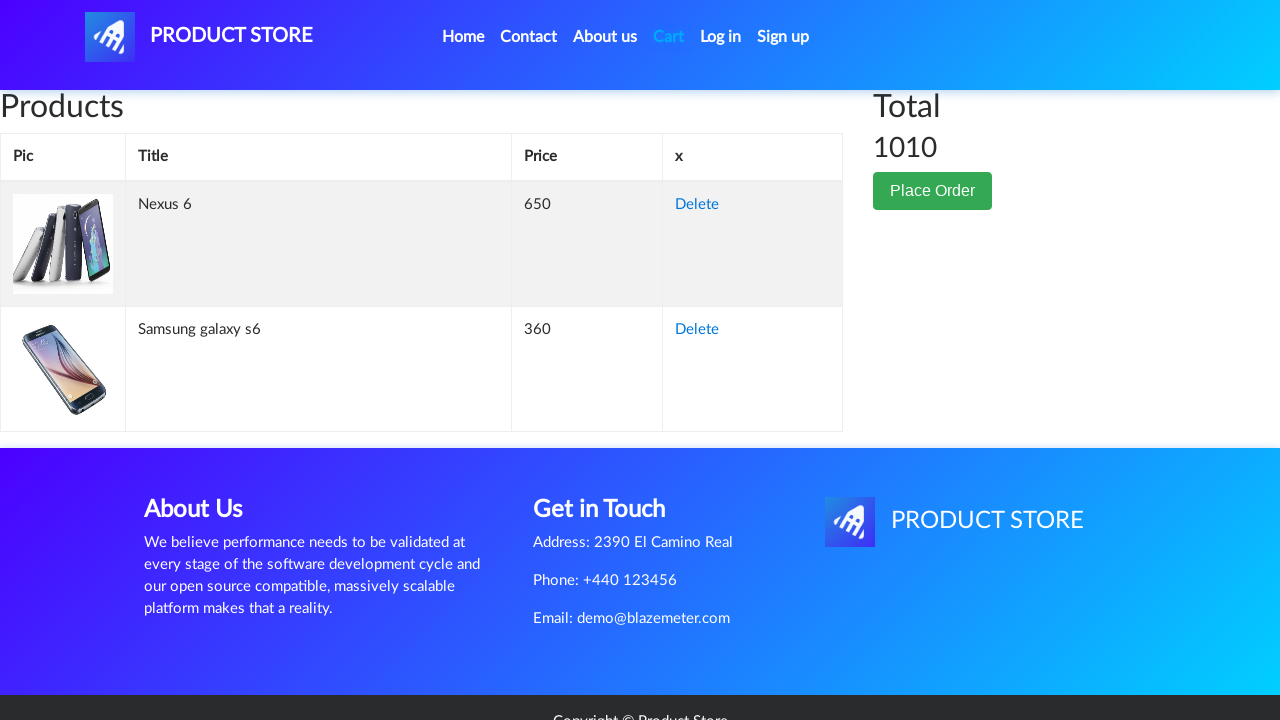

Verified second product 'Nexus 6' is in cart
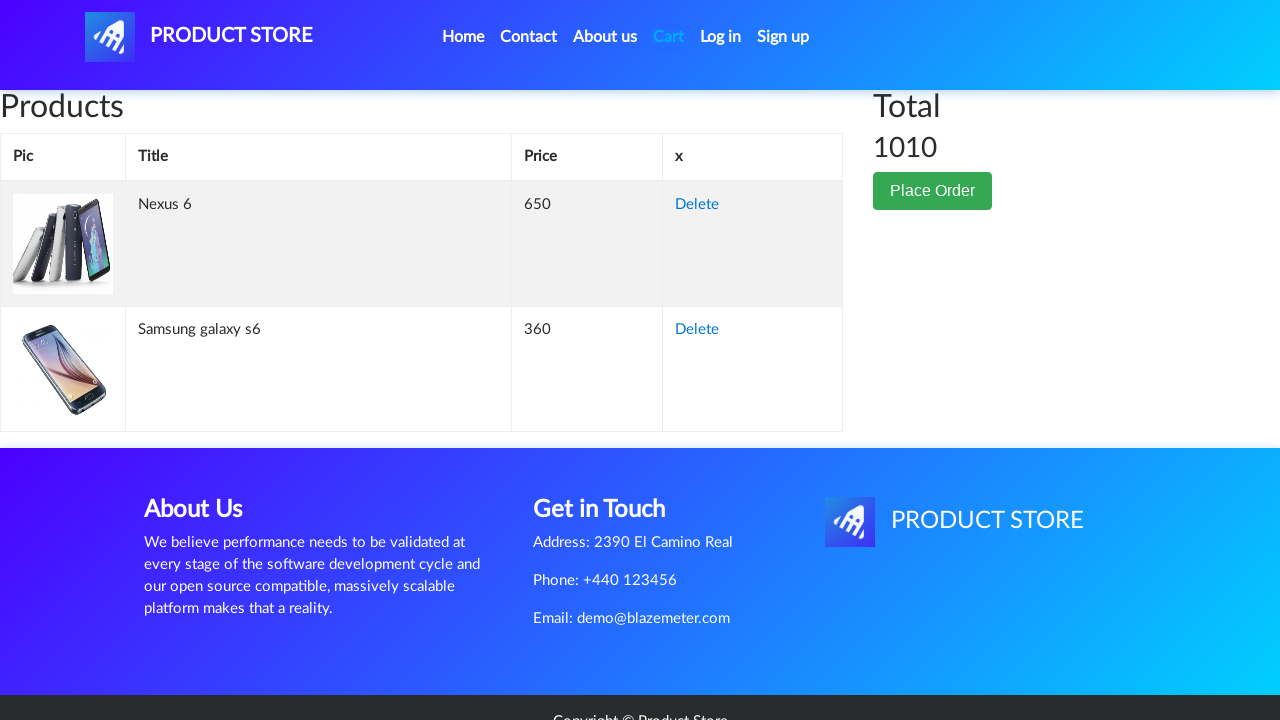

Clicked 'Place Order' button at (933, 191) on button:has-text('Place Order')
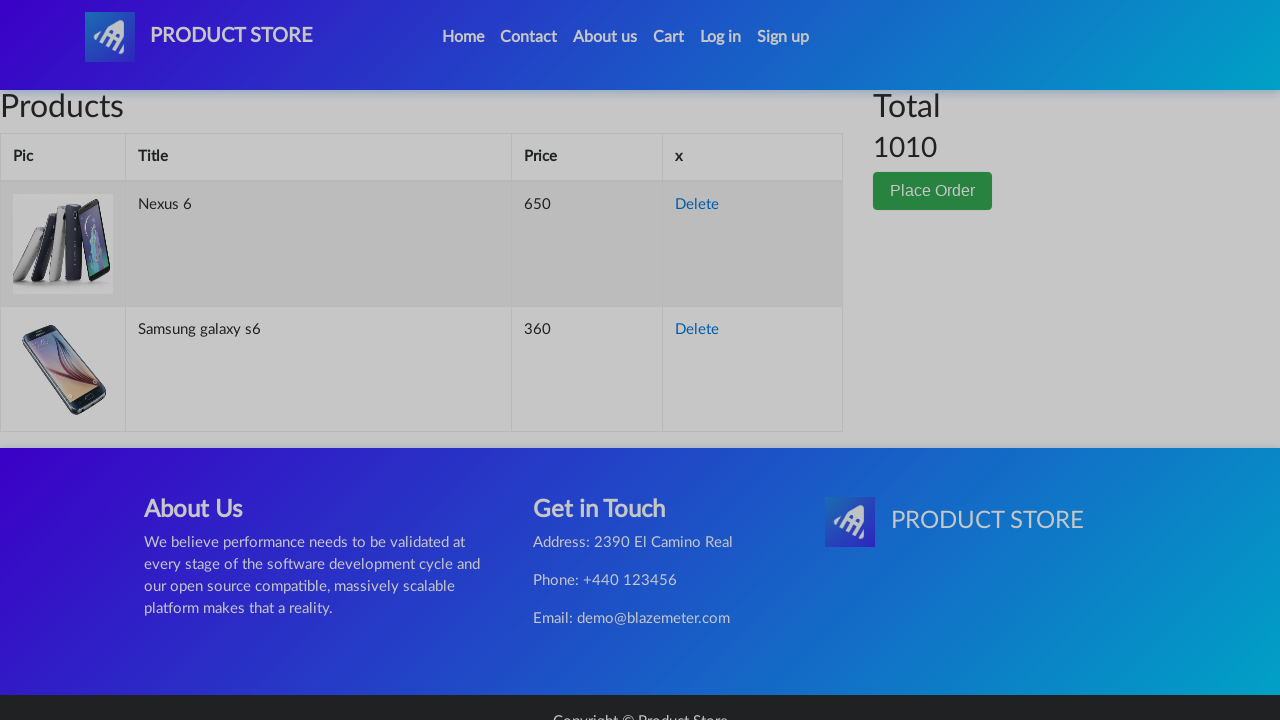

Filled in customer name 'Erick Perez' on input#name
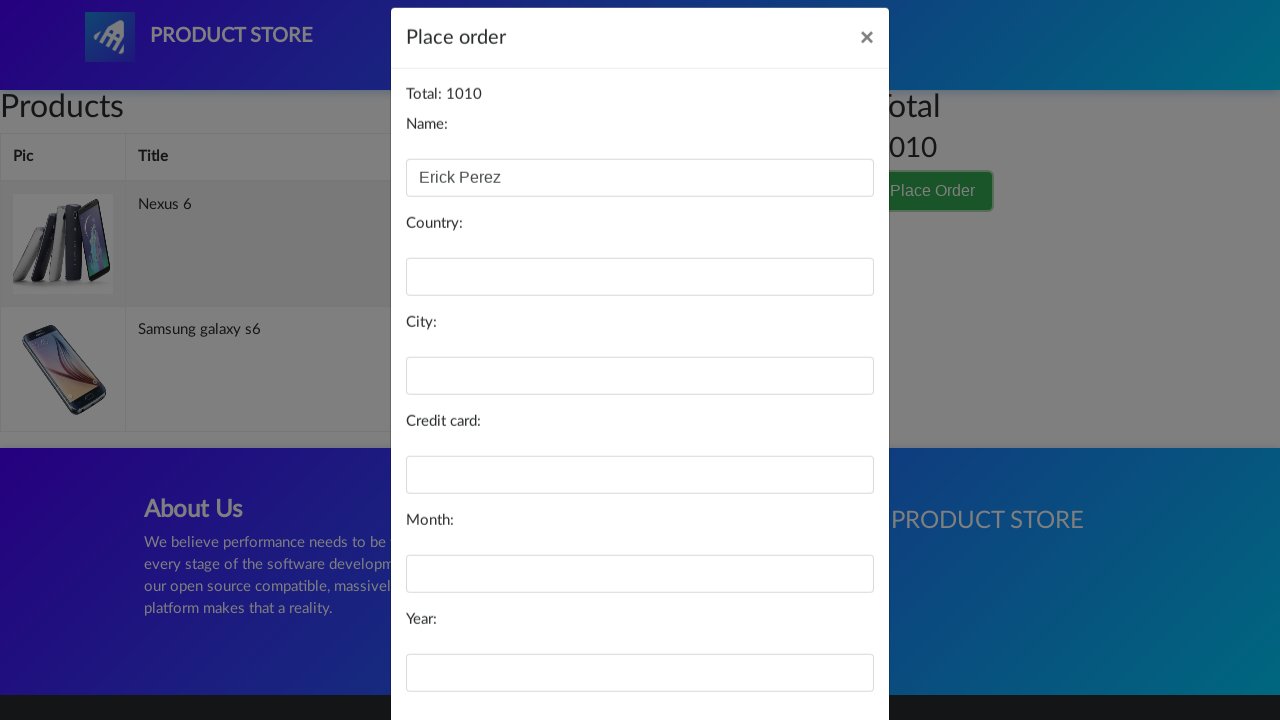

Filled in country 'Ecuador' on input#country
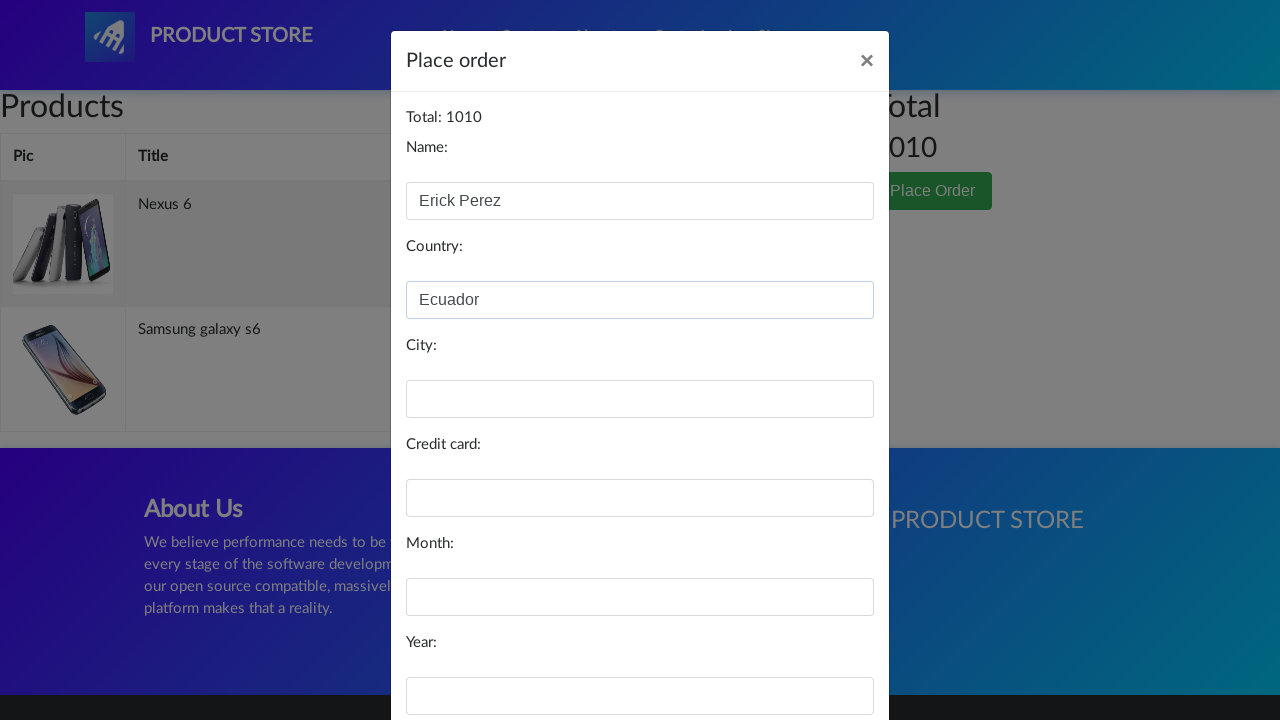

Filled in city 'Quito' on input#city
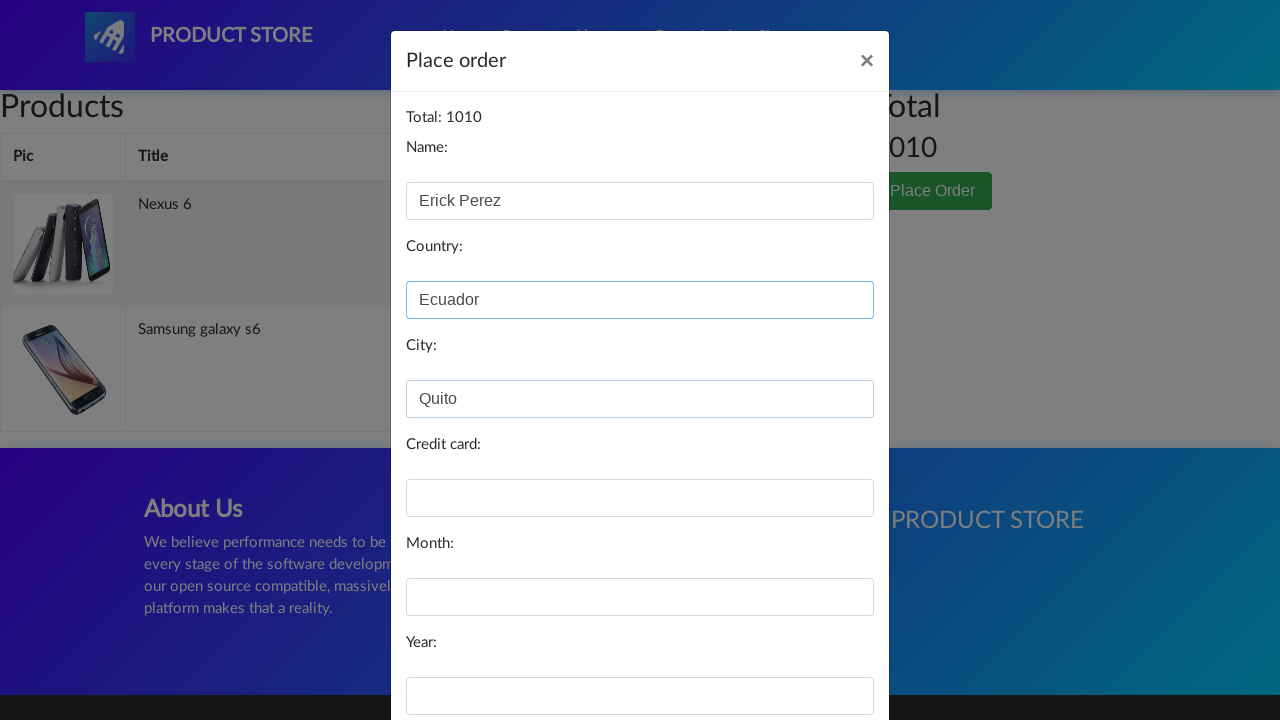

Filled in credit card number on input#card
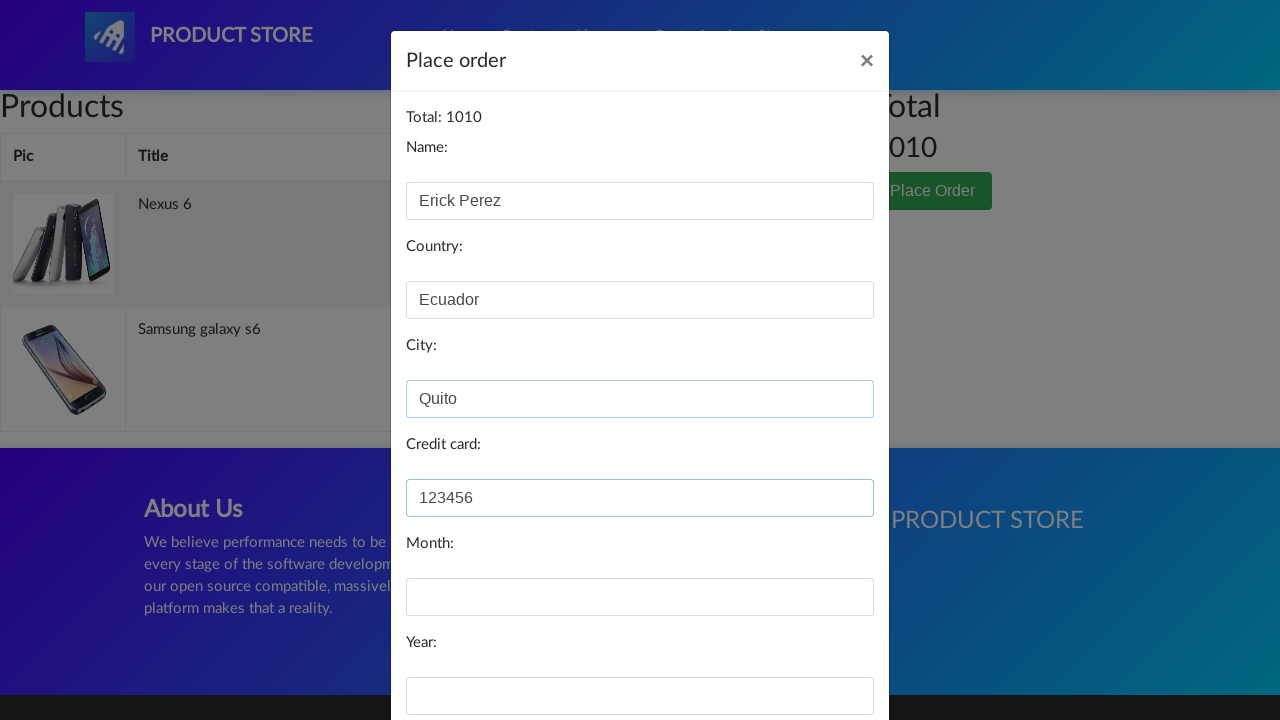

Filled in expiration month 'Agosto' on input#month
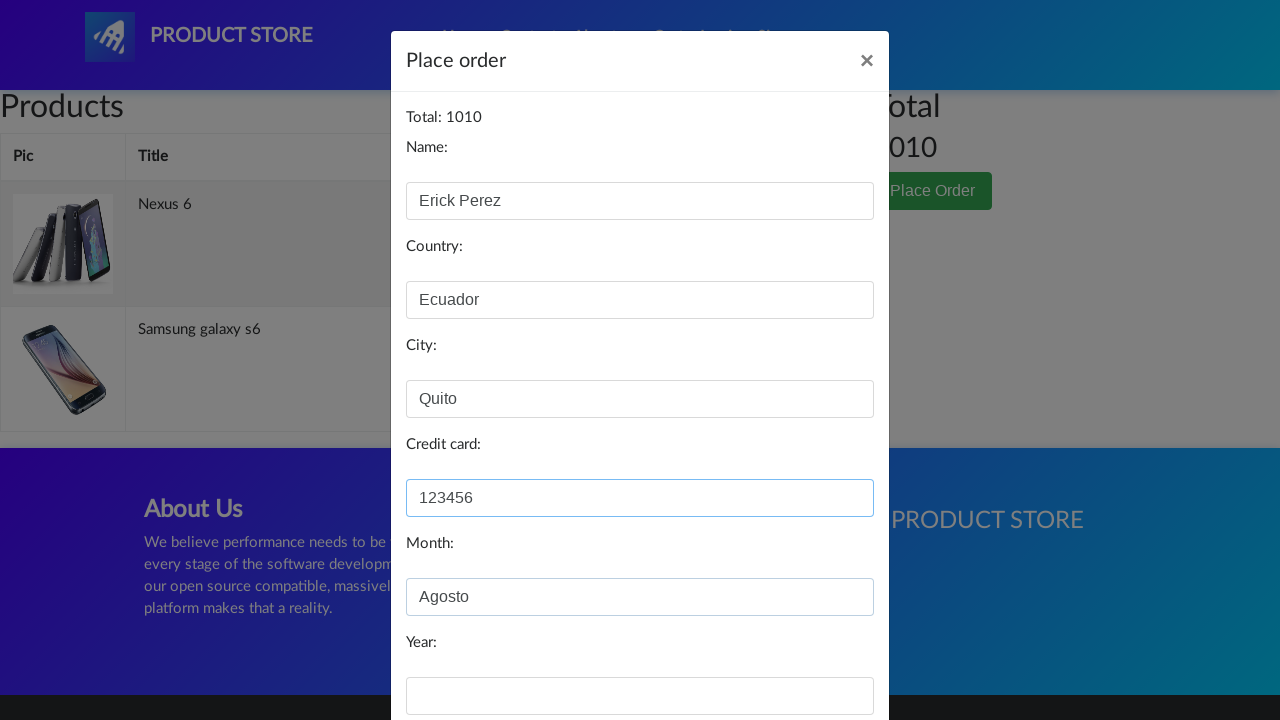

Filled in expiration year '2024' on input#year
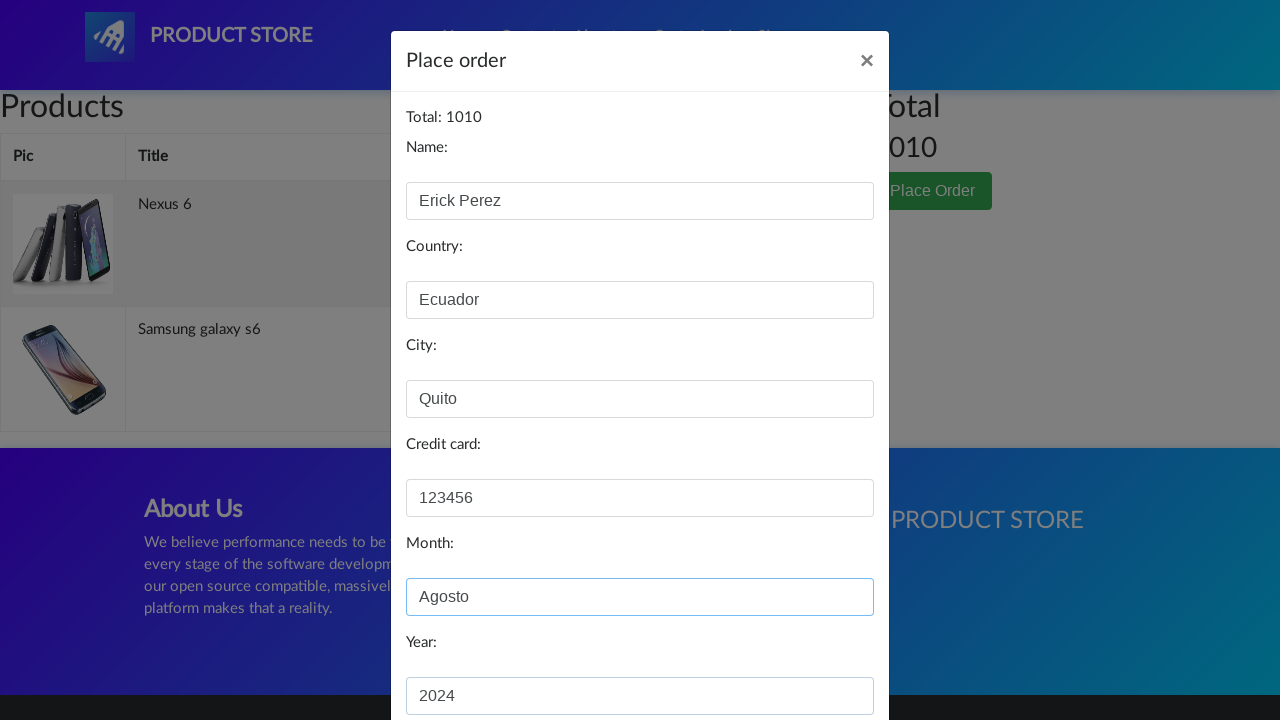

Clicked 'Purchase' button to complete the order at (823, 655) on button:has-text('Purchase')
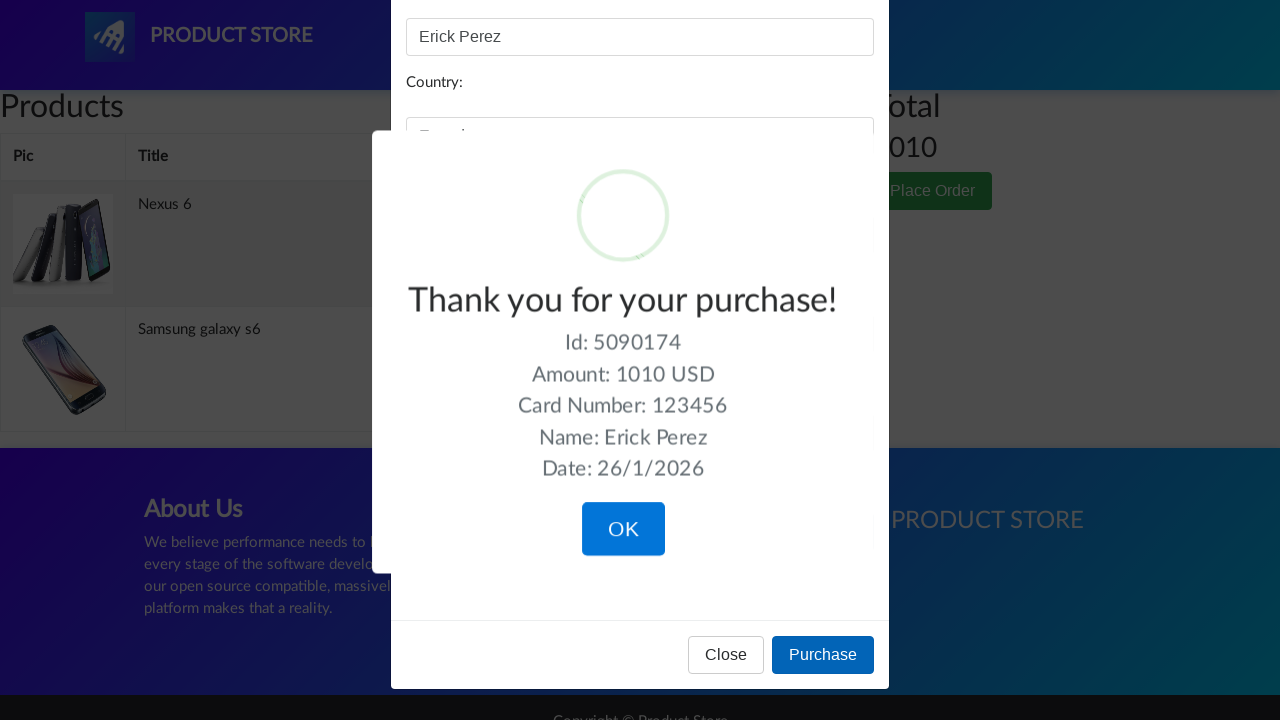

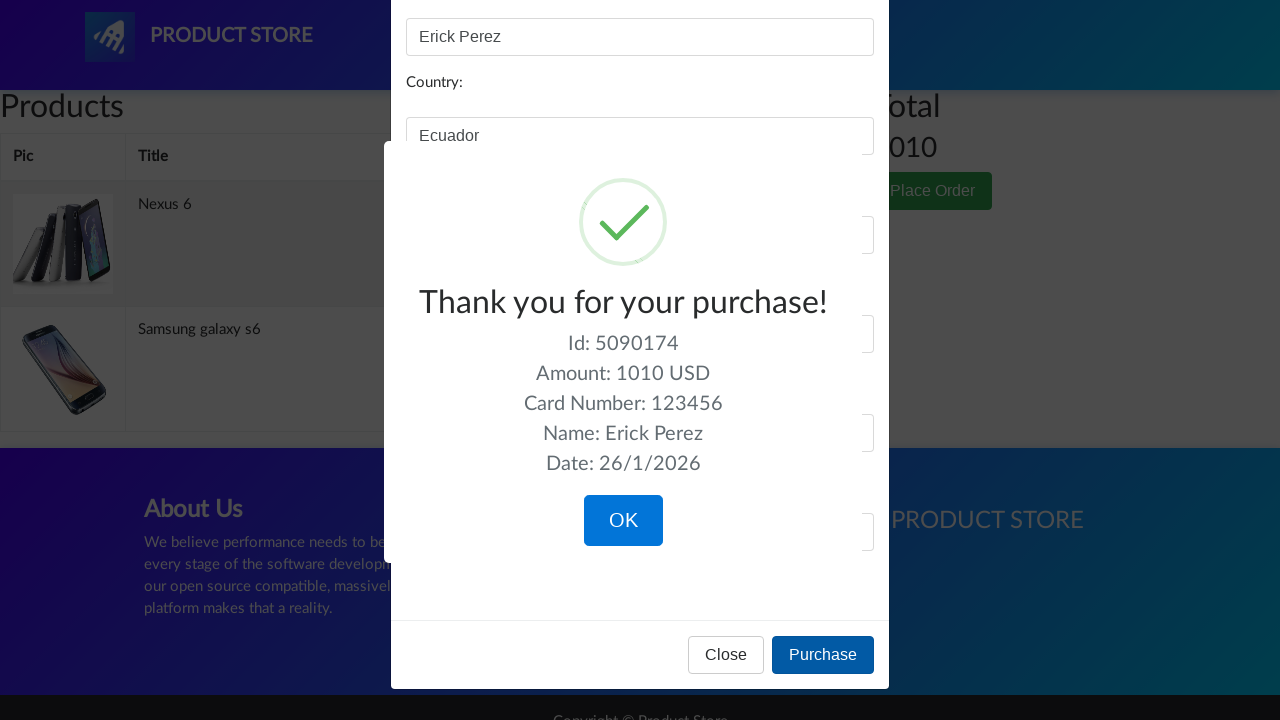